Tests the sample login form by entering valid credentials and verifying successful login message

Starting URL: http://uitestingplayground.com/sampleapp

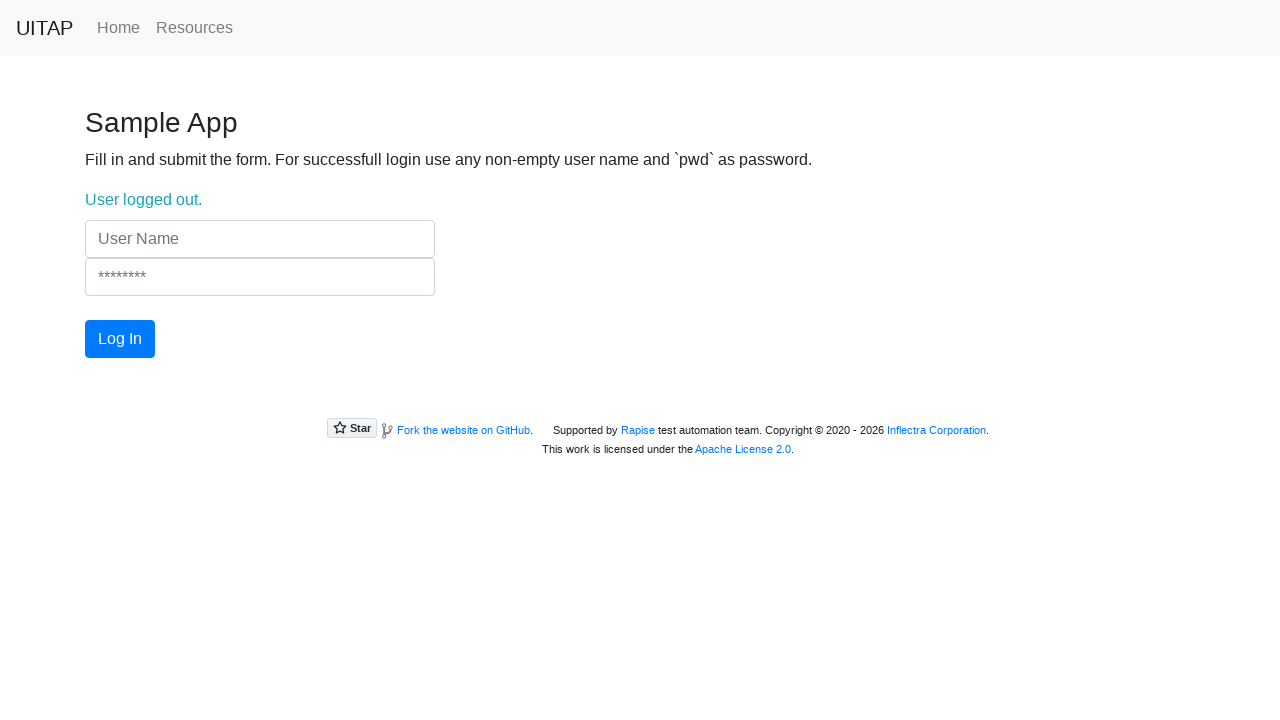

Filled username field with 'User' on input[name='UserName']
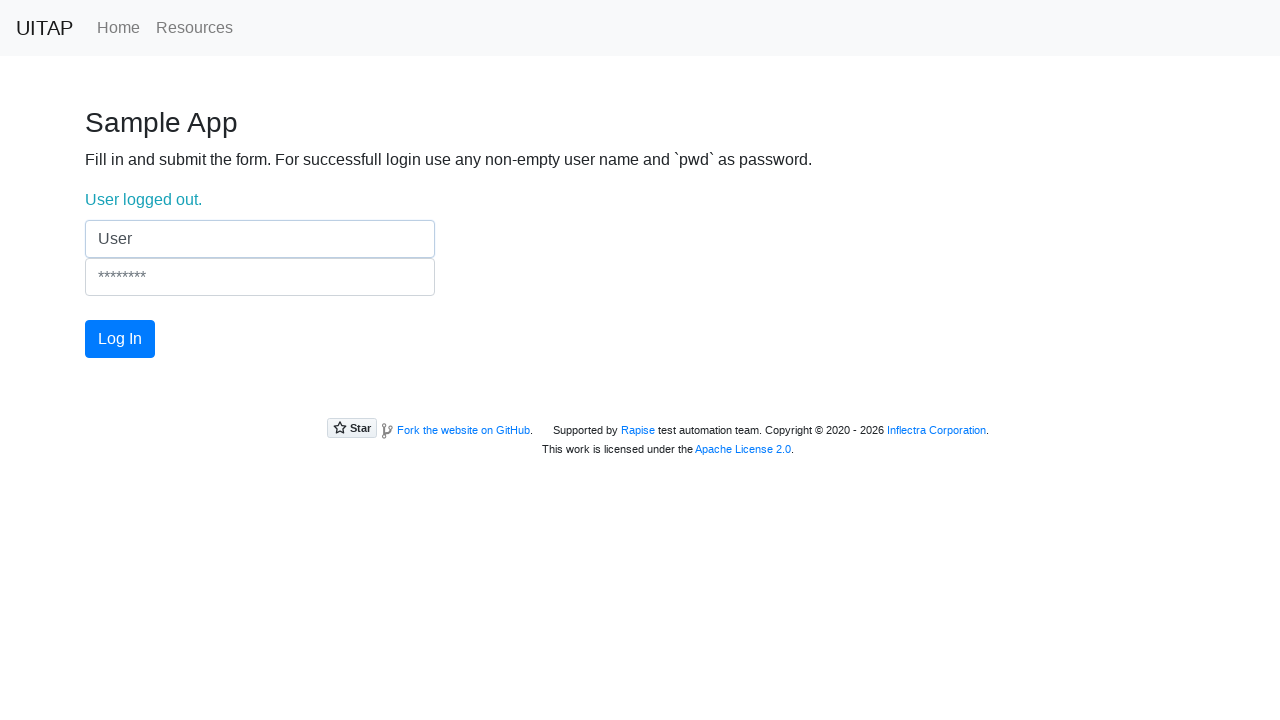

Filled password field with 'pwd' on input[name='Password']
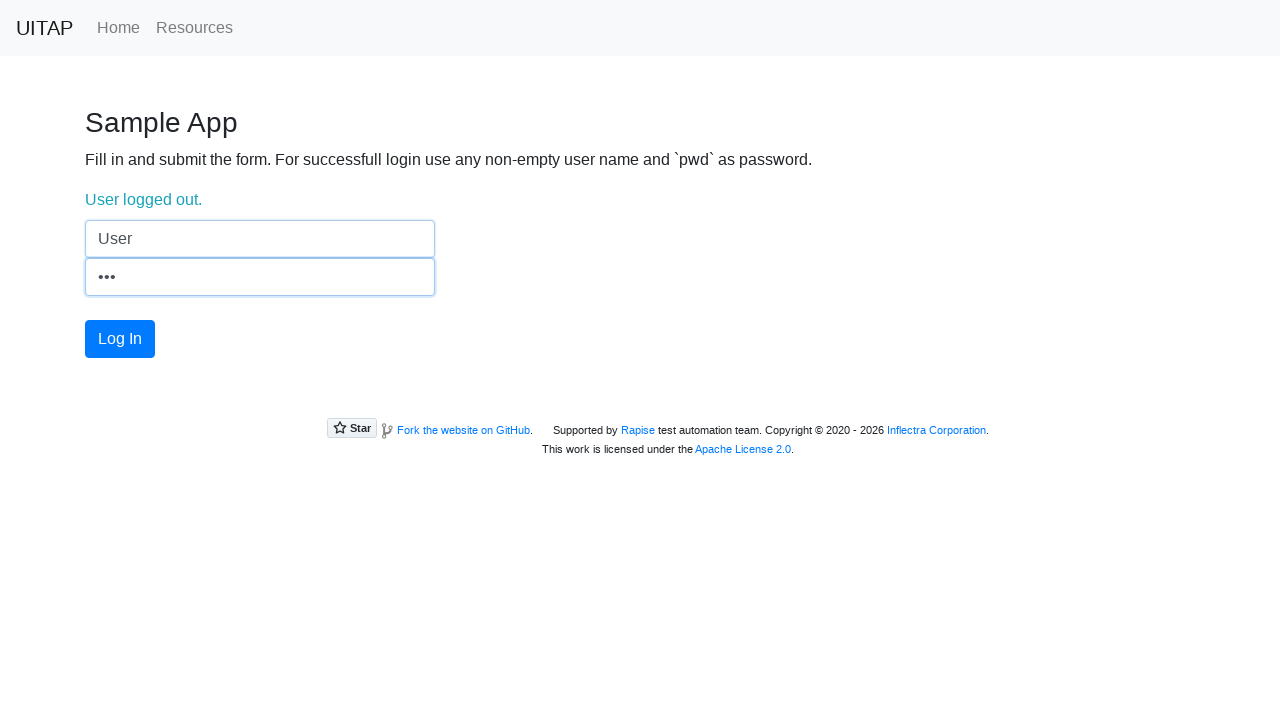

Clicked login button at (120, 339) on #login
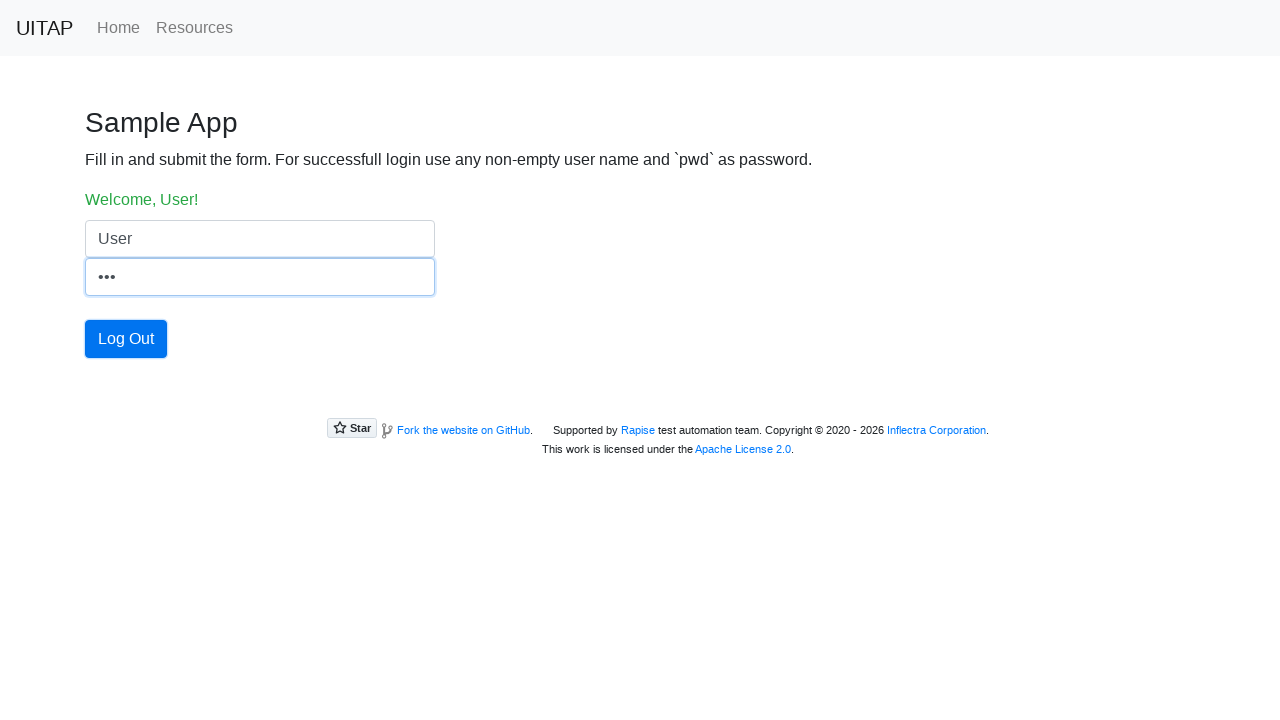

Login status label appeared
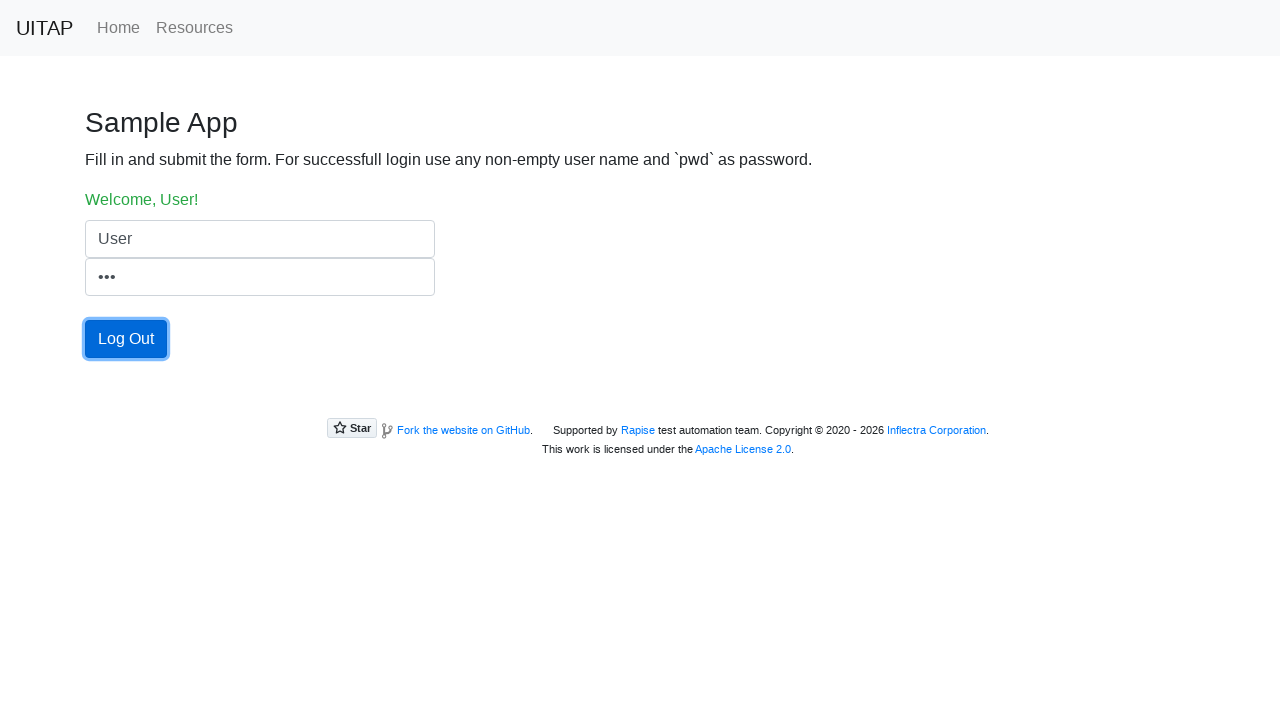

Retrieved login status message: 'Welcome, User!'
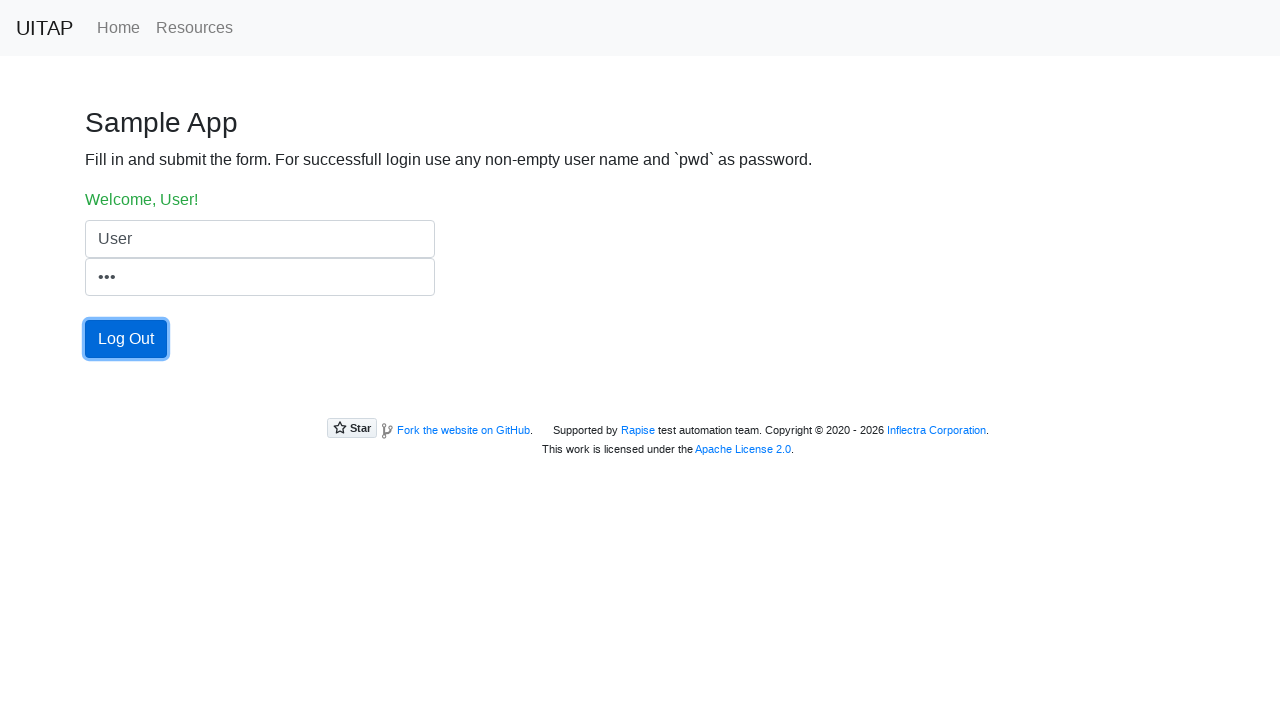

Verified successful login message 'Welcome, User!'
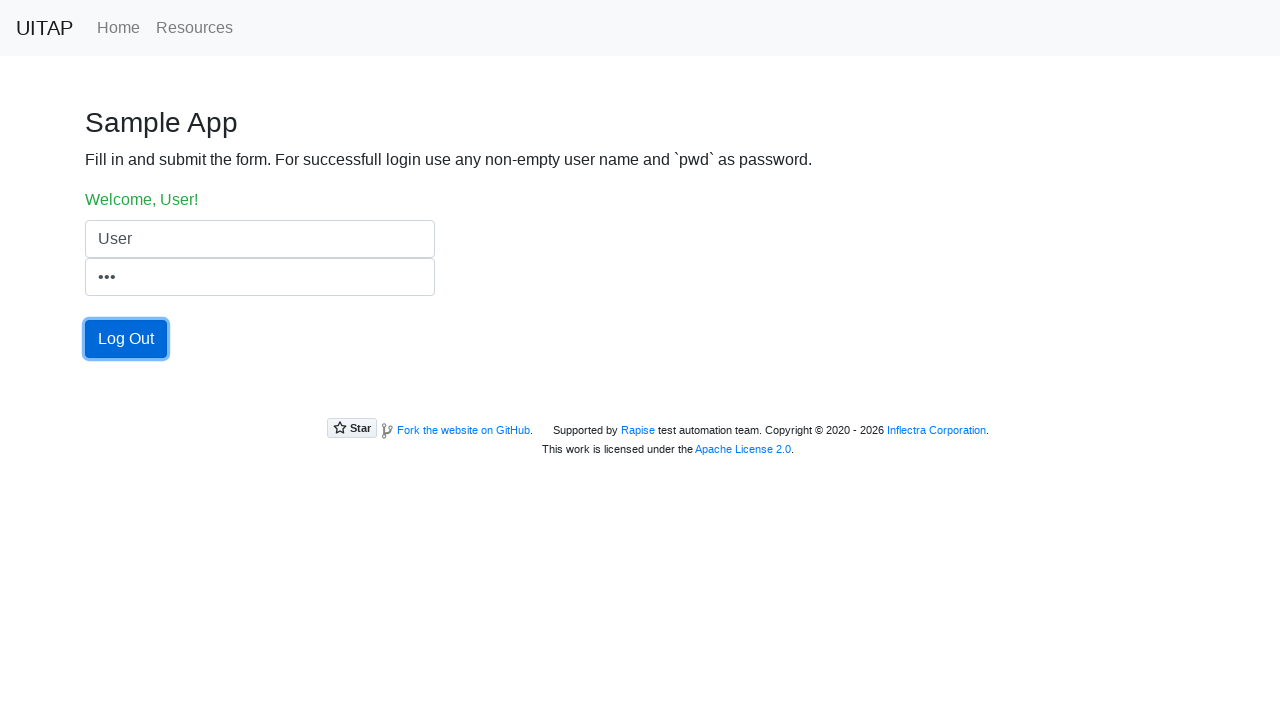

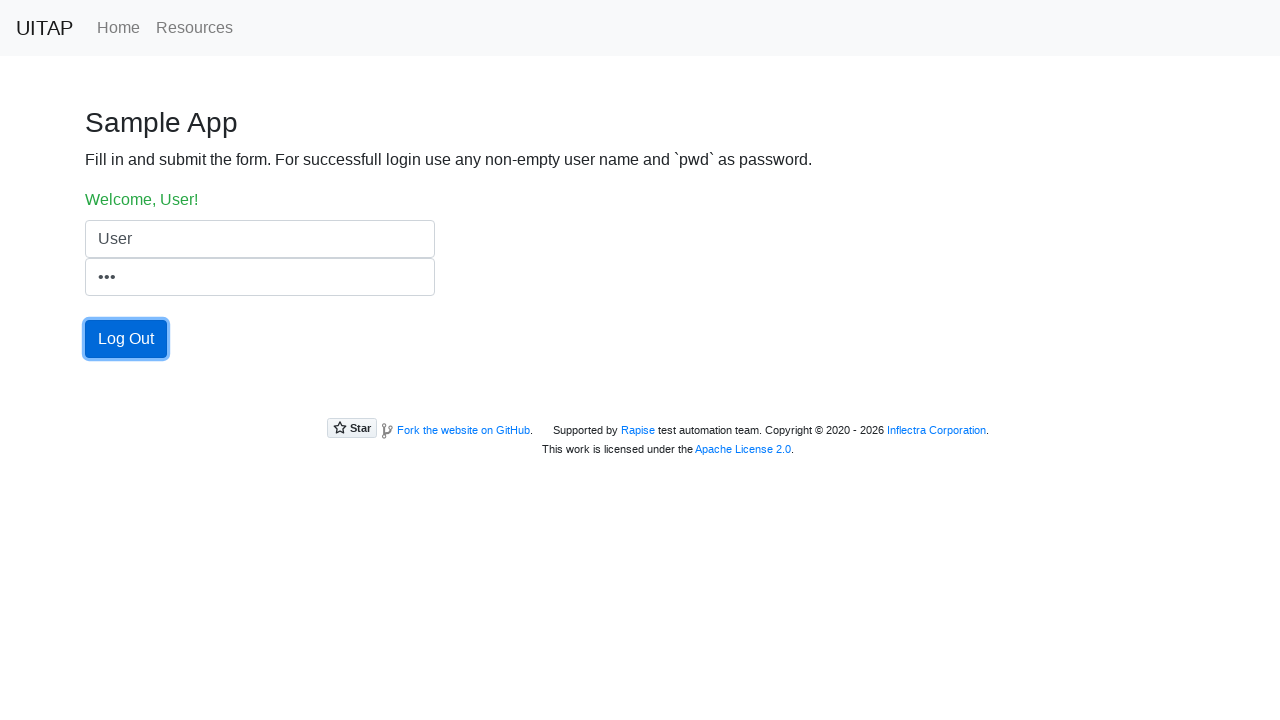